Tests that clicking the 'Completed' filter button shows only completed todos

Starting URL: https://todomvc.com/examples/typescript-angular/#/

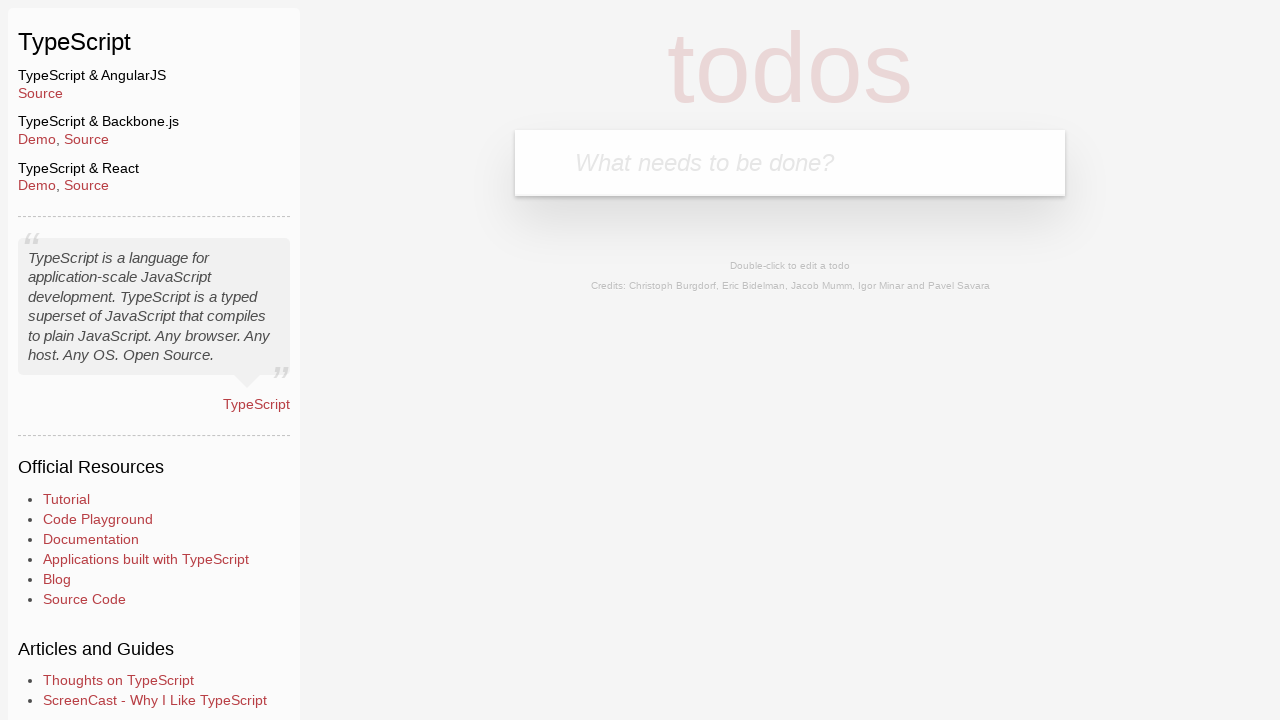

Filled new todo input with 'Example1' on .new-todo
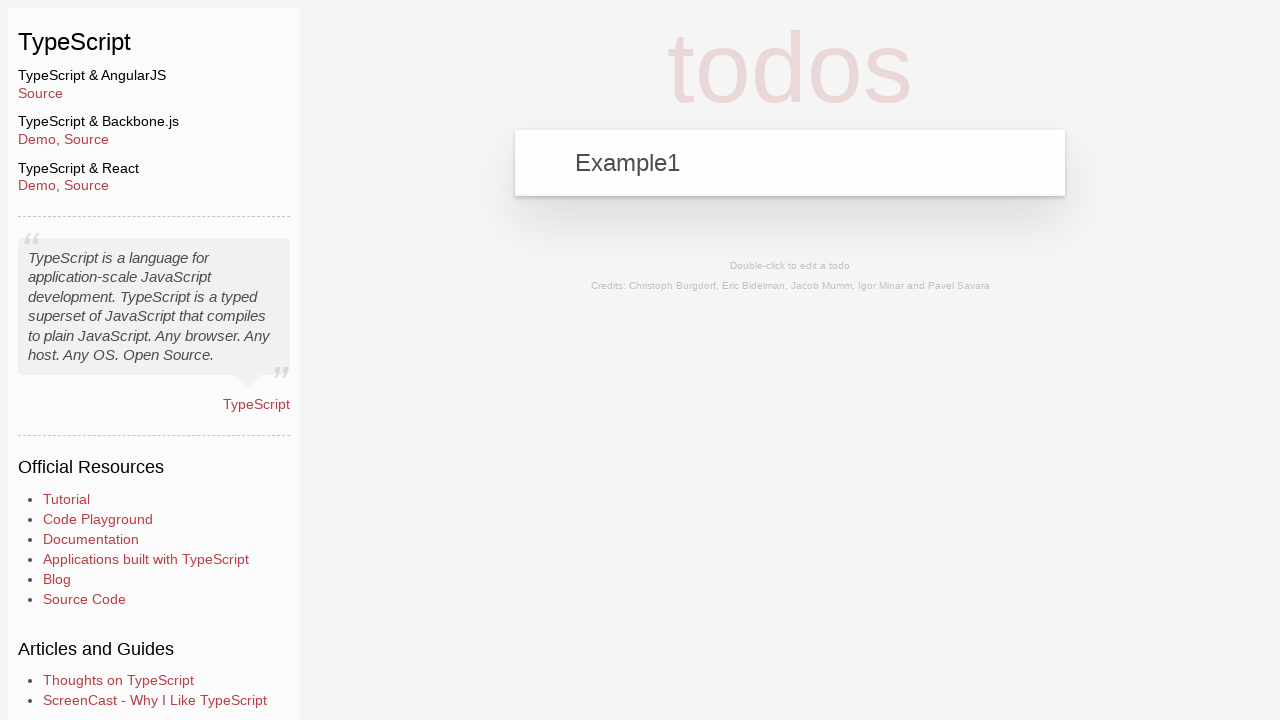

Pressed Enter to add first todo on .new-todo
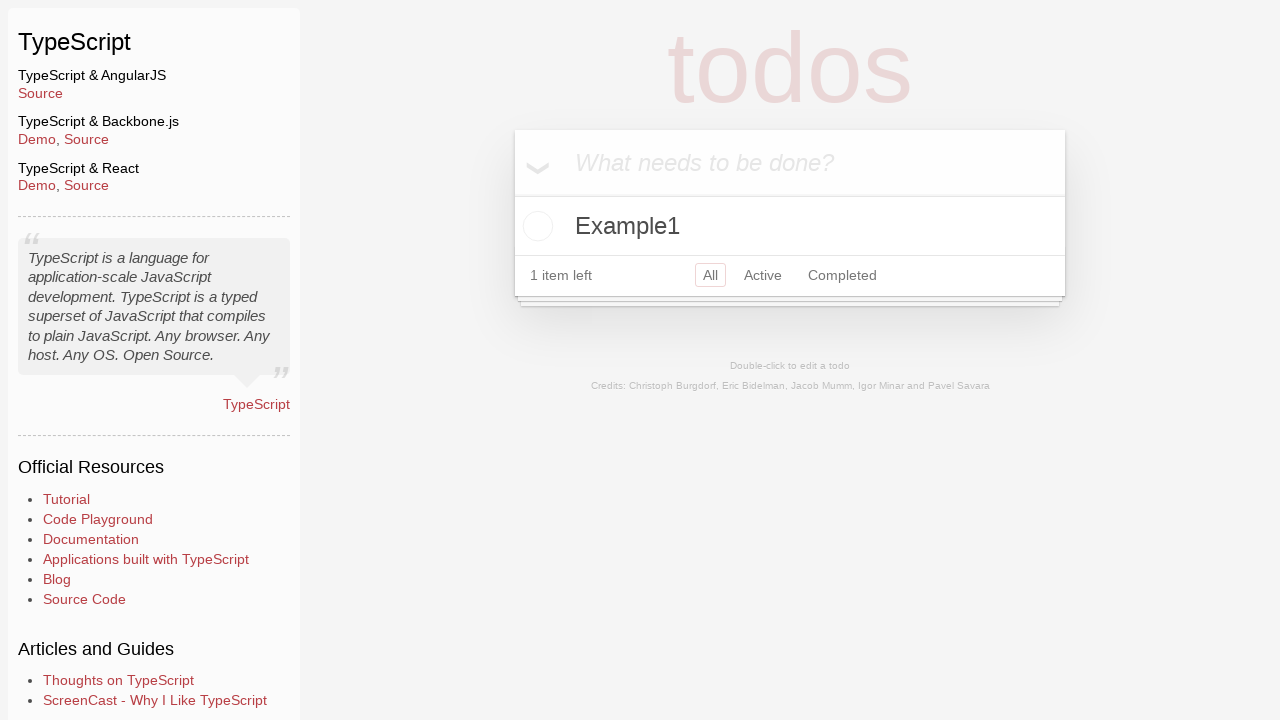

Filled new todo input with 'Example2' on .new-todo
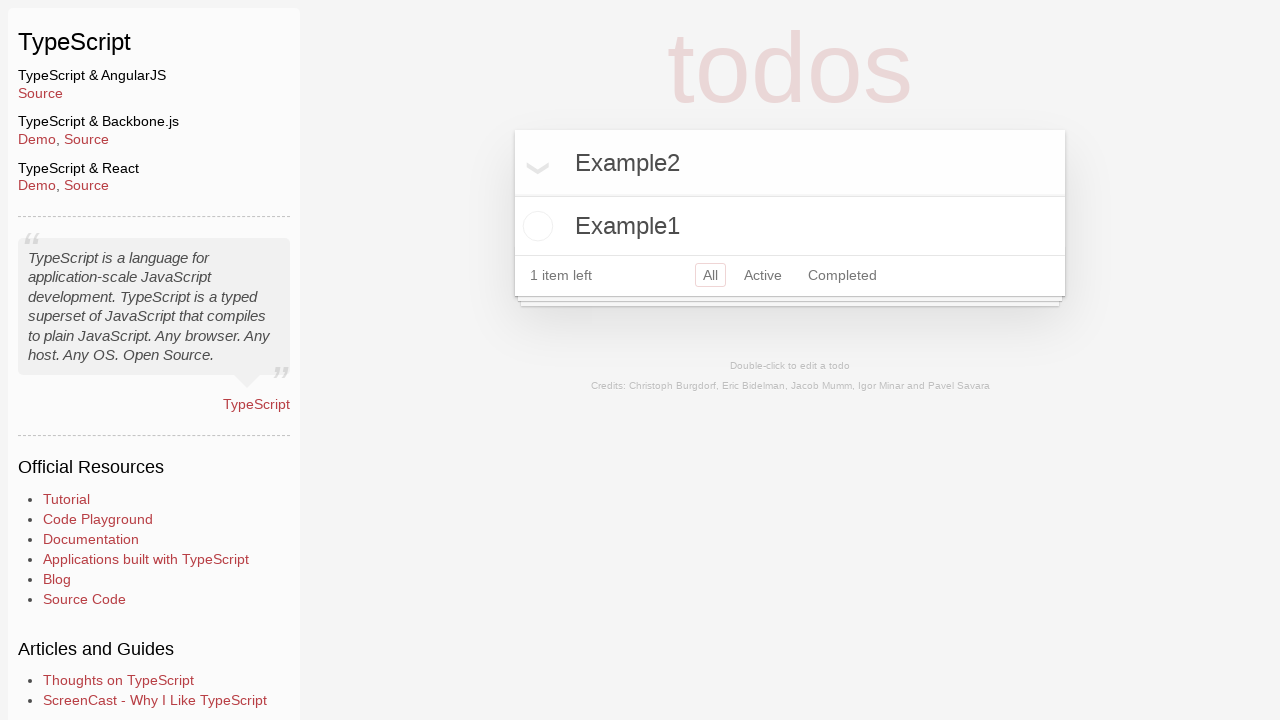

Pressed Enter to add second todo on .new-todo
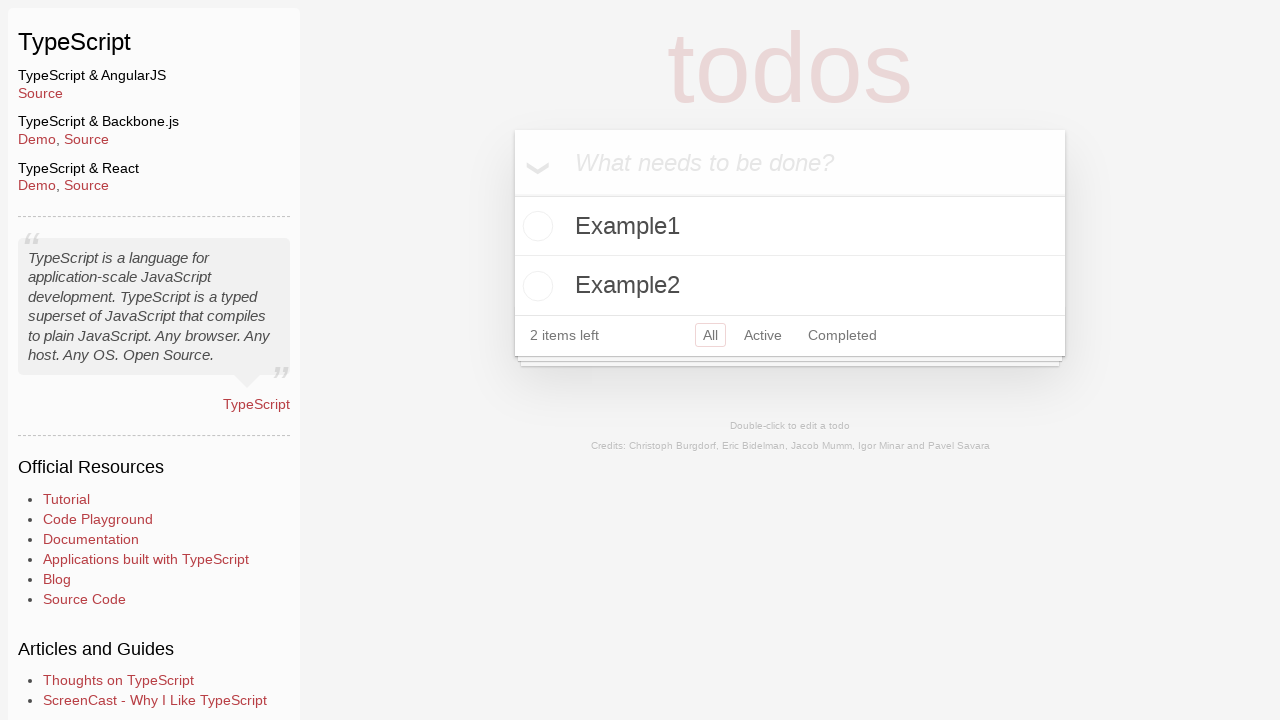

Clicked toggle checkbox to mark Example2 as completed at (535, 286) on li:has-text('Example2') .toggle
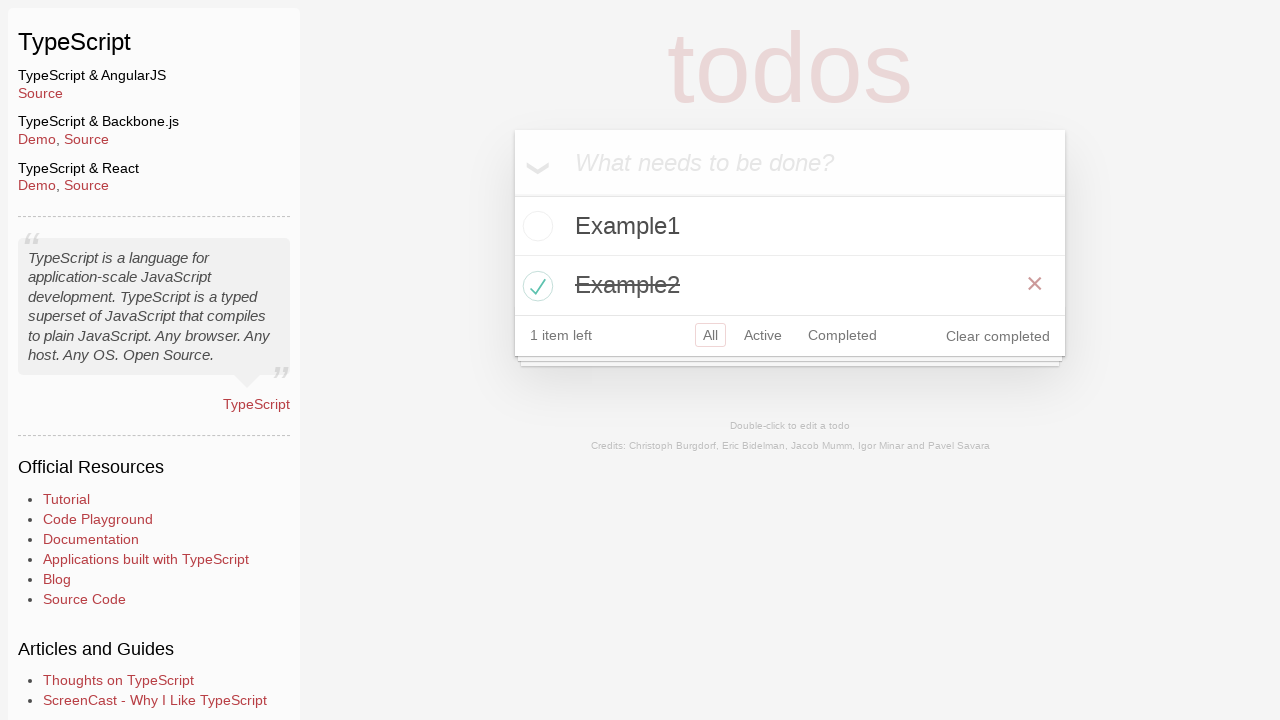

Clicked Completed filter button at (842, 335) on a:has-text('Completed')
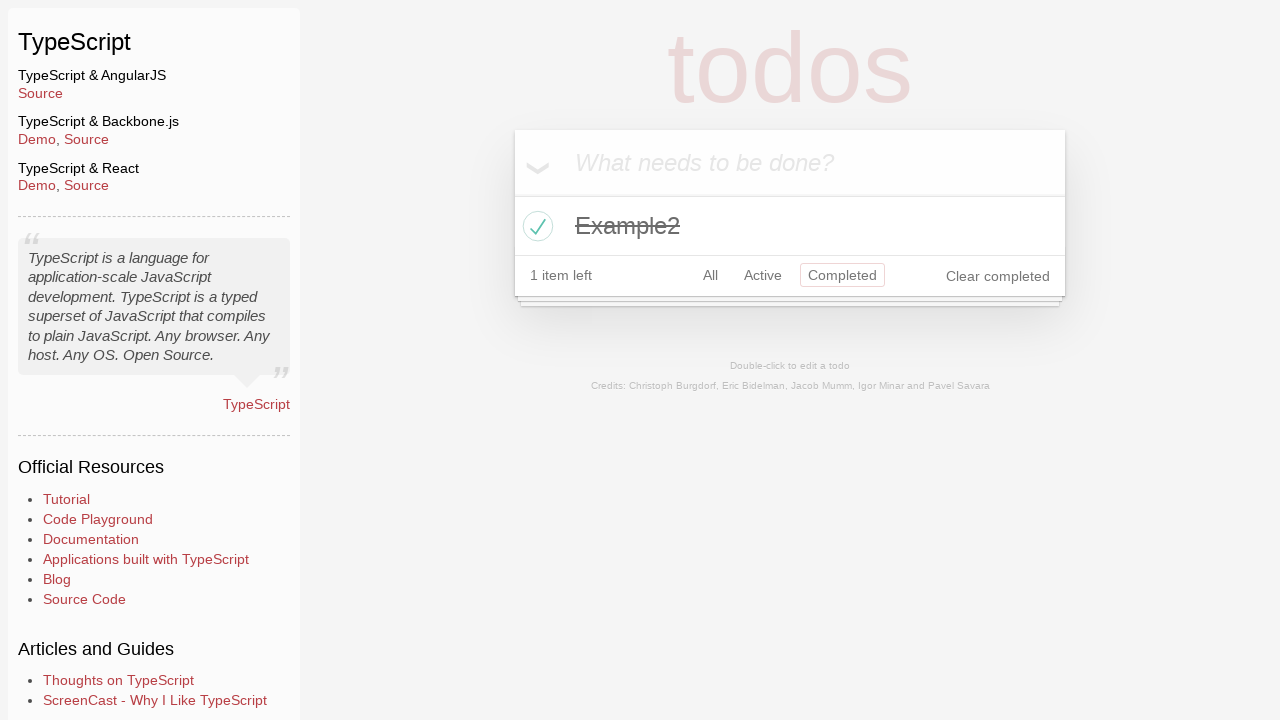

Verified Example2 is visible after filtering to completed todos
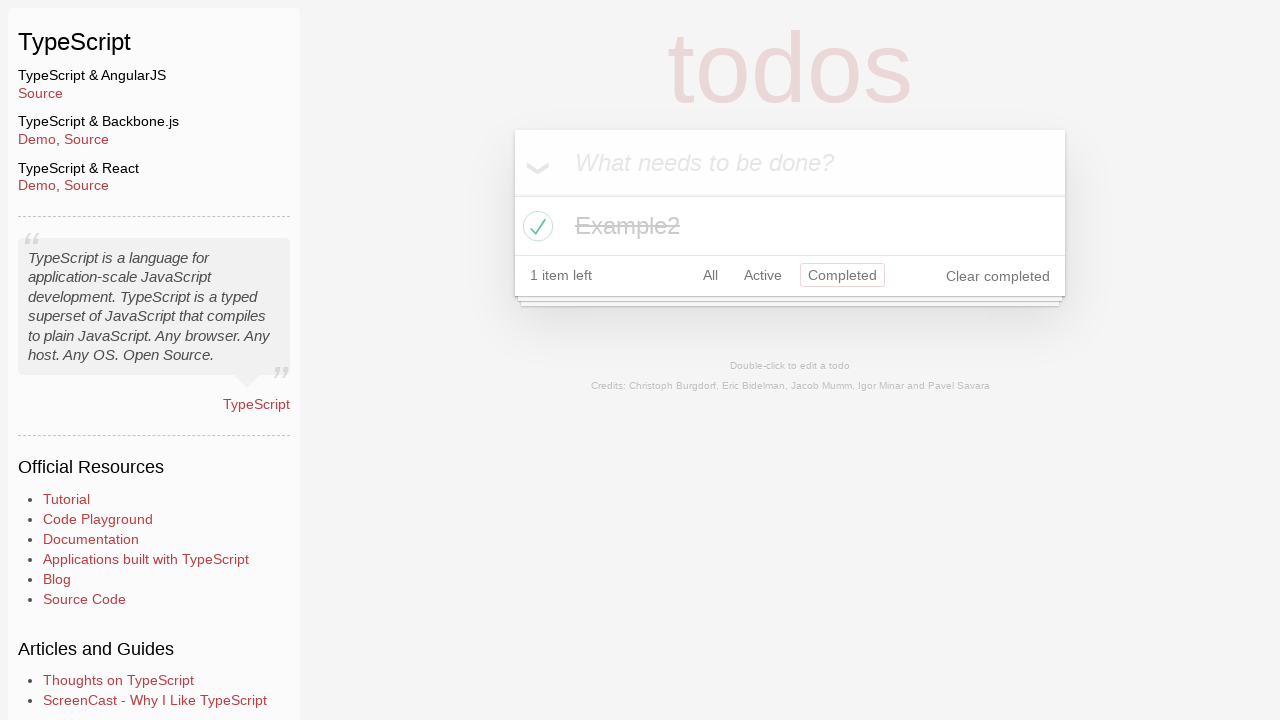

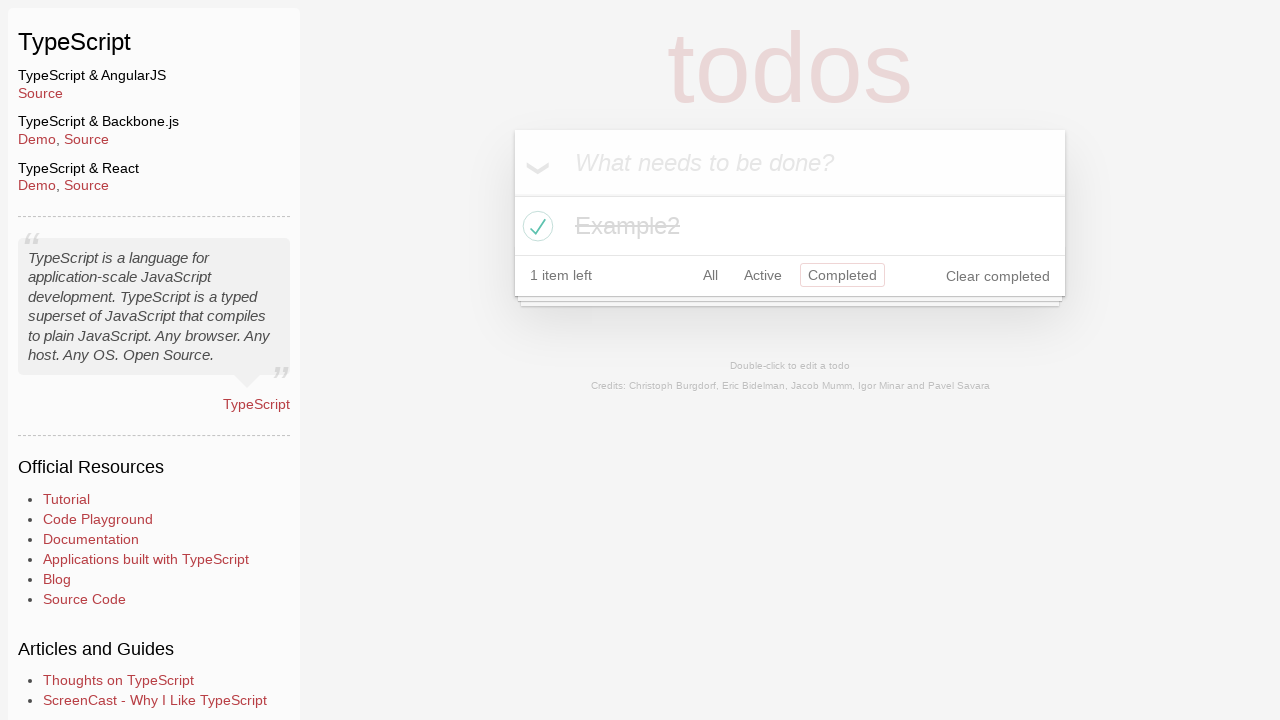